Navigates to the KSRTC website and verifies that links are present on the page

Starting URL: https://ksrtc.in/

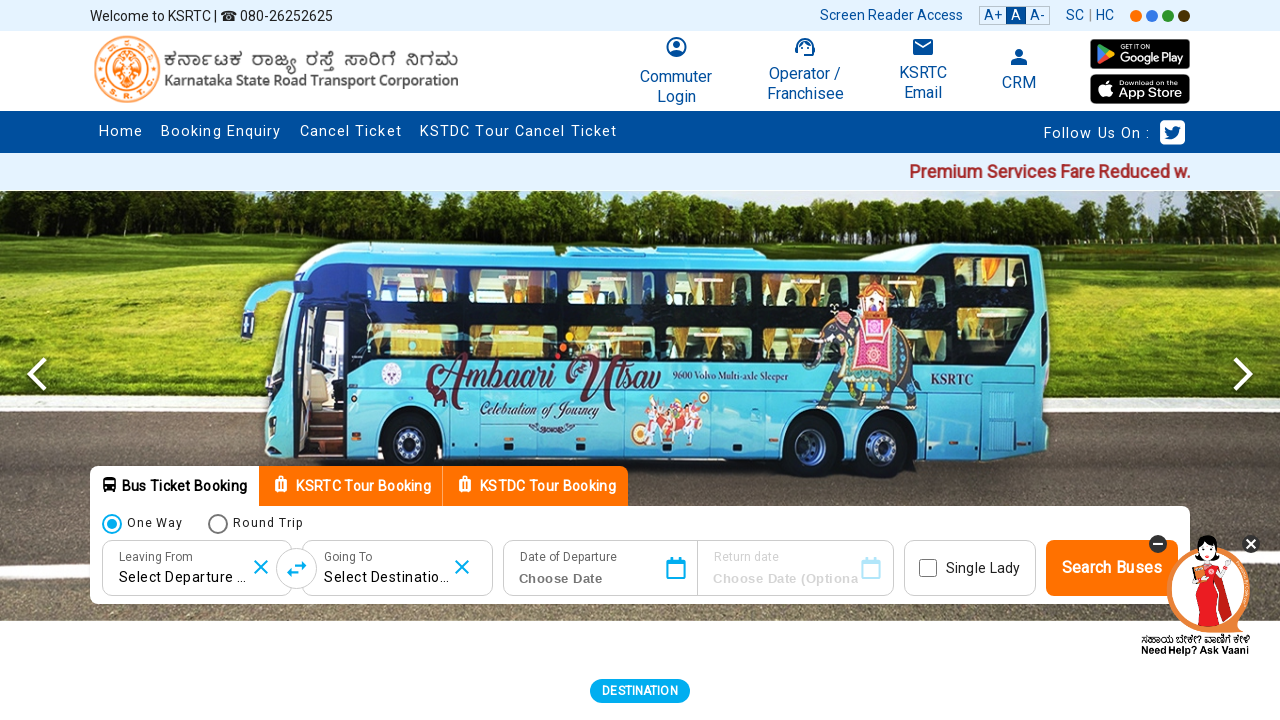

Navigated to KSRTC website at https://ksrtc.in/
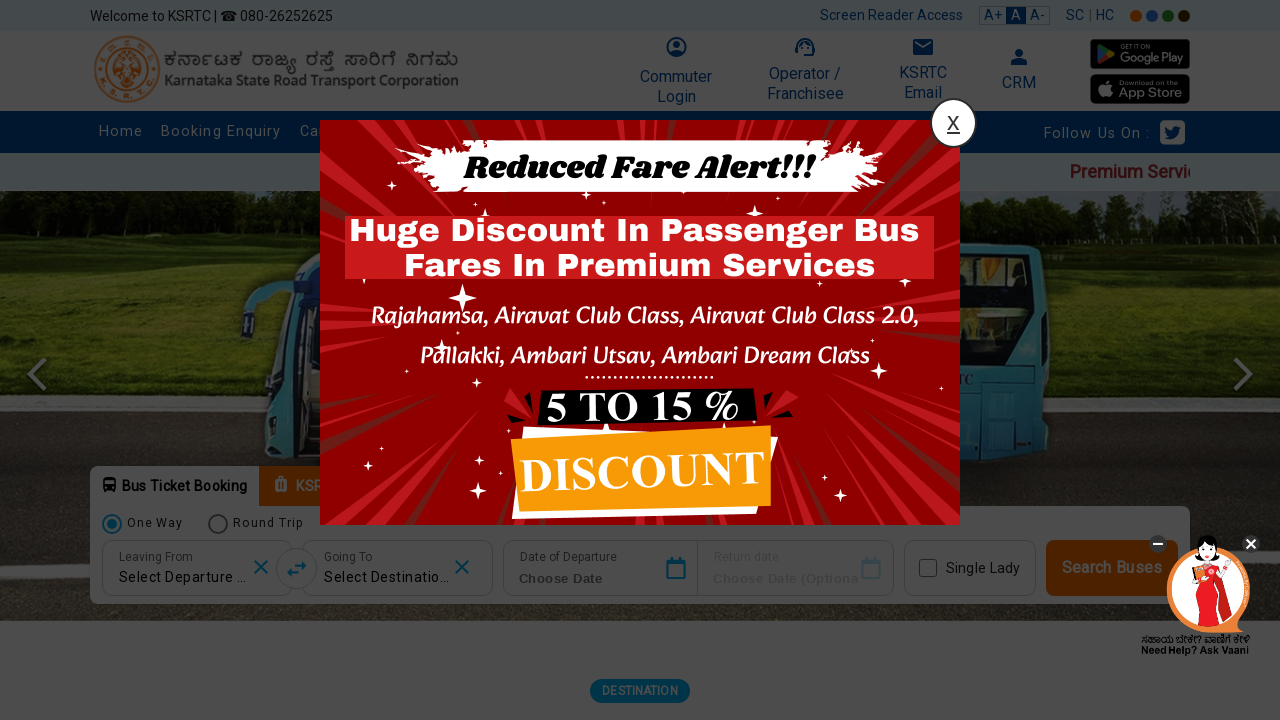

Waited for links to be present on the page
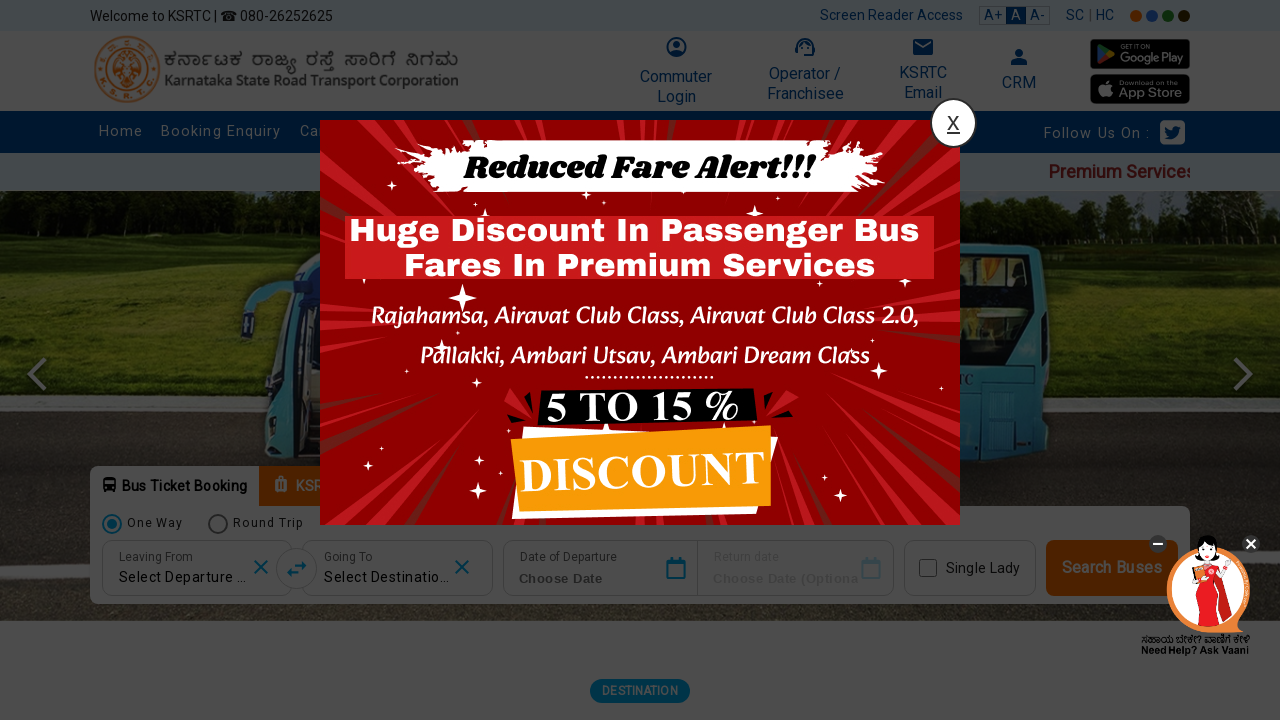

Located all links on the page
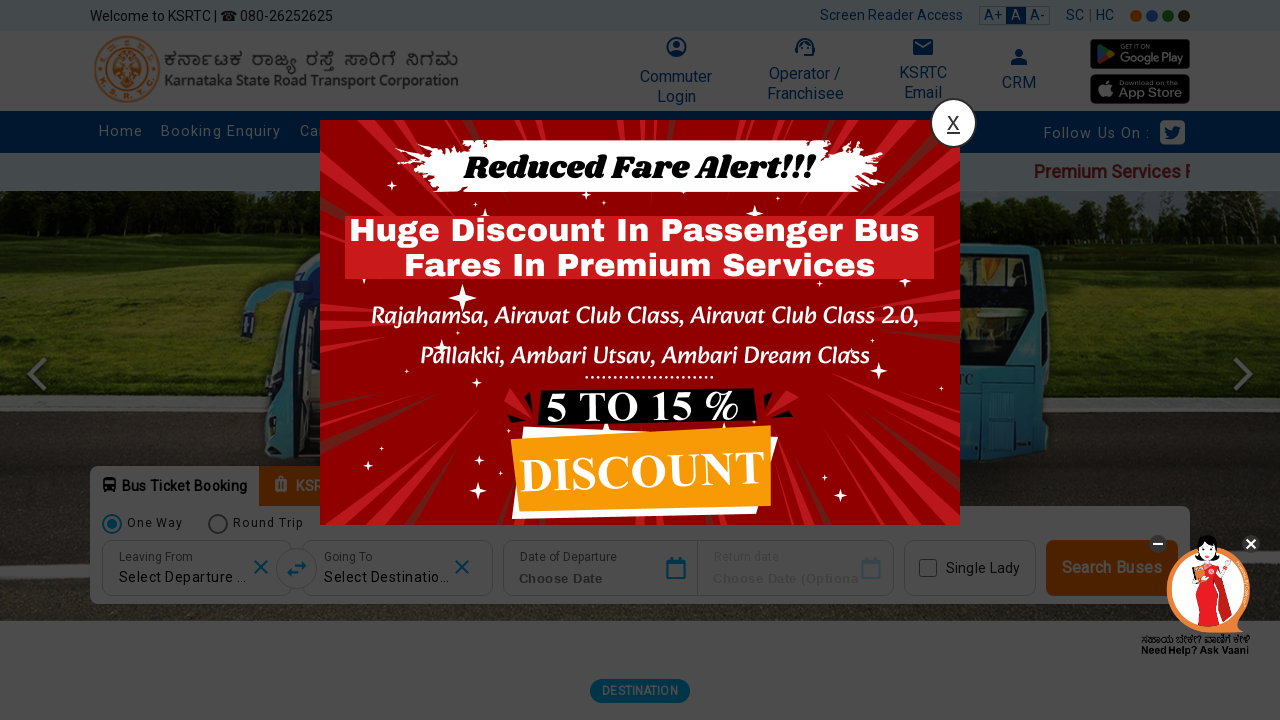

Verified that 68 links are present on the page
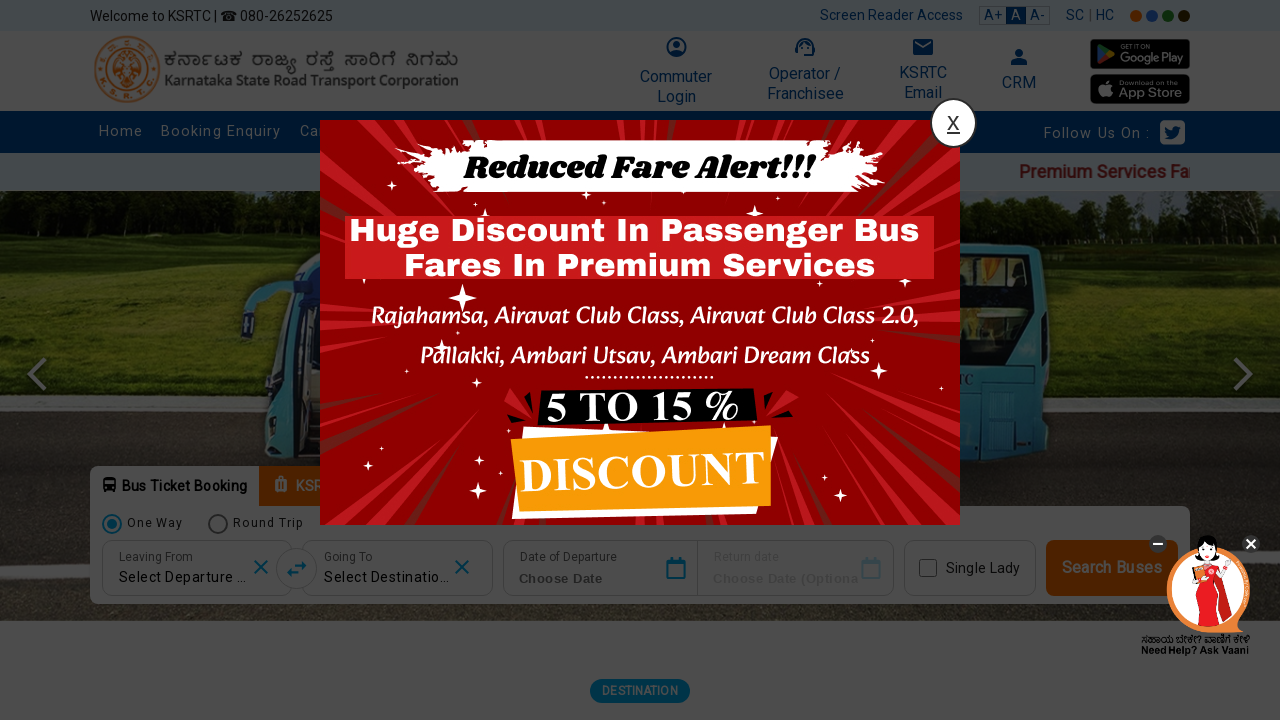

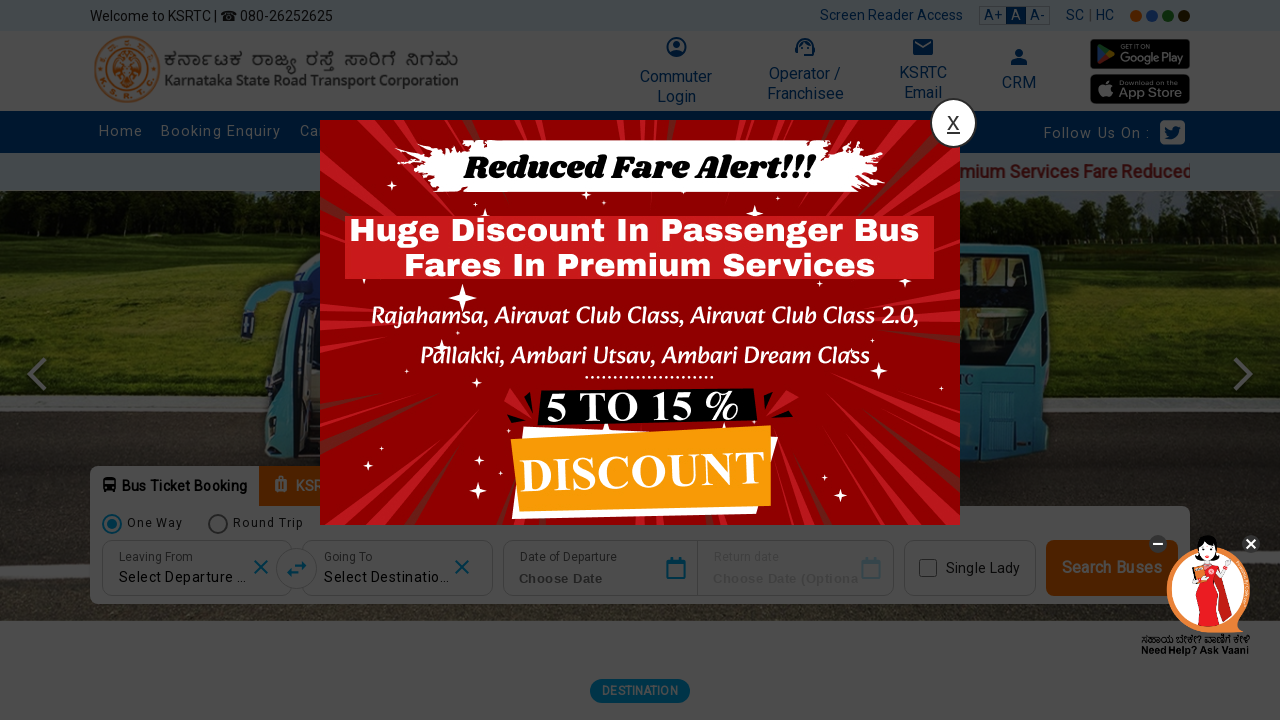